Tests the selectable grid functionality on DemoQA by clicking on the Grid tab and selecting multiple grid items (One through Five)

Starting URL: https://demoqa.com/selectable

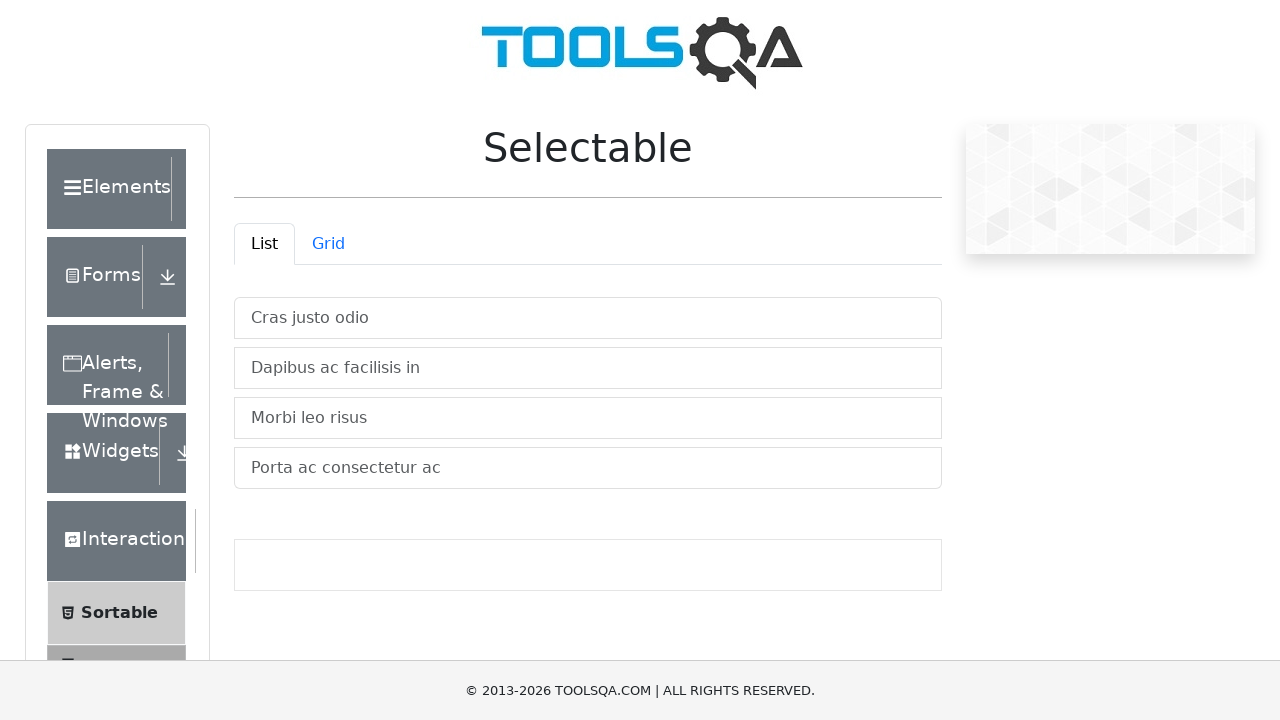

Clicked on Grid tab to switch to grid section at (328, 244) on #demo-tab-grid
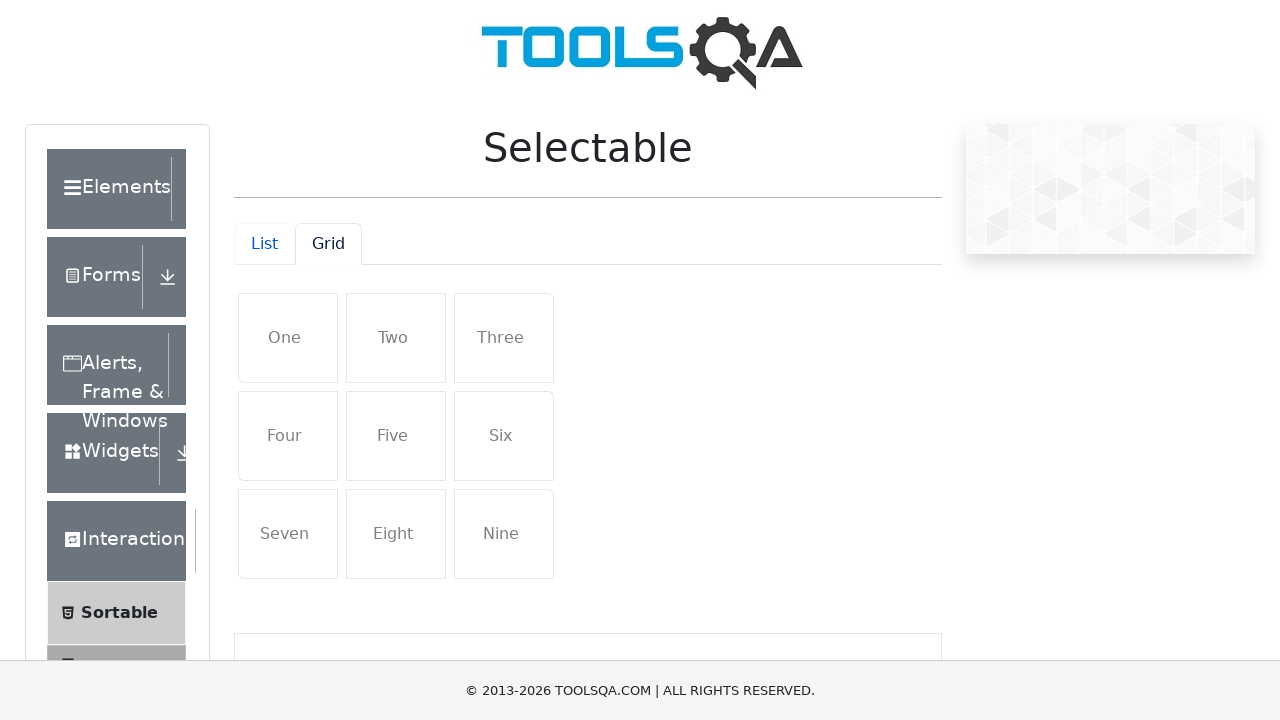

Waited for grid content to be visible
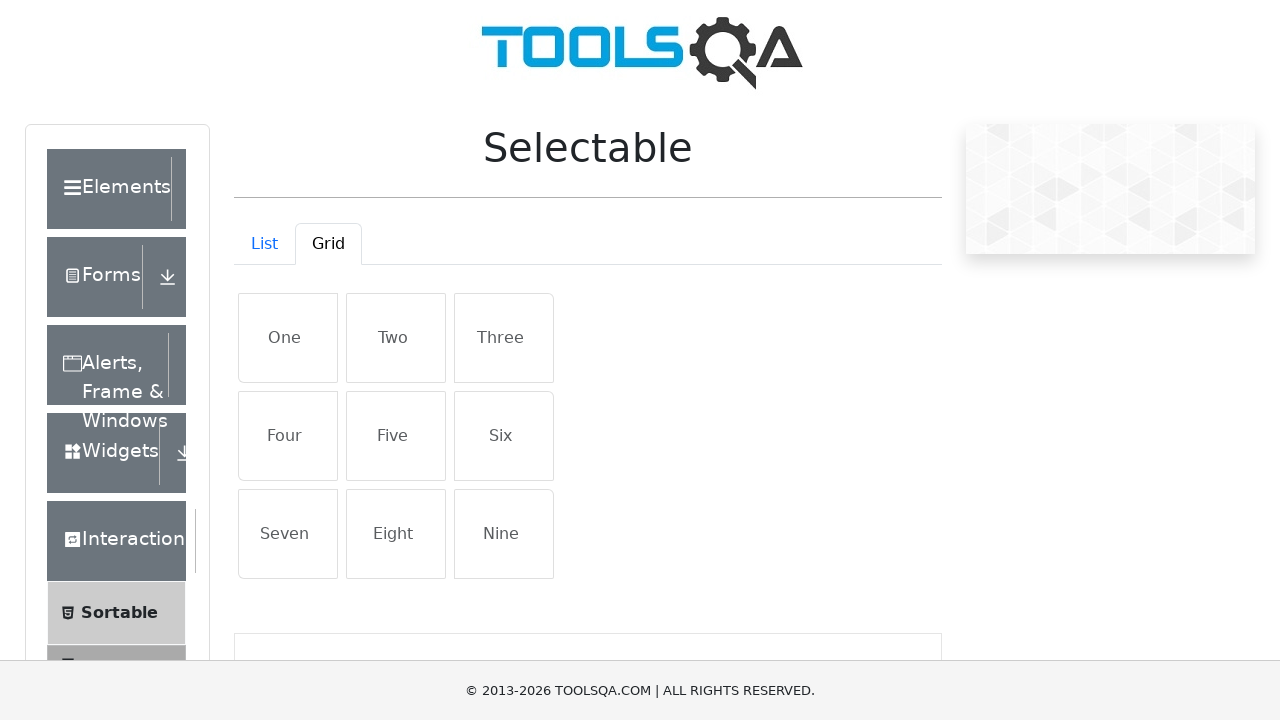

Selected grid item 'One' at (288, 338) on xpath=//li[normalize-space()='One']
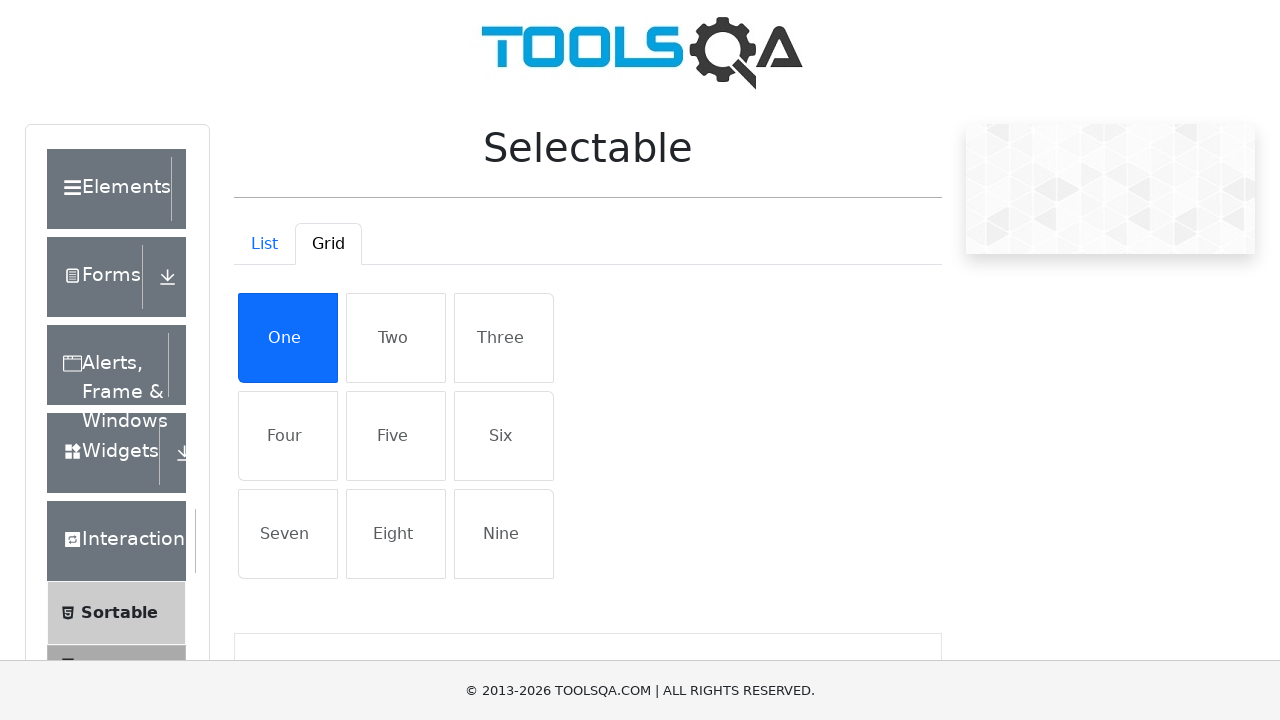

Selected grid item 'Two' at (396, 338) on xpath=//li[normalize-space()='Two']
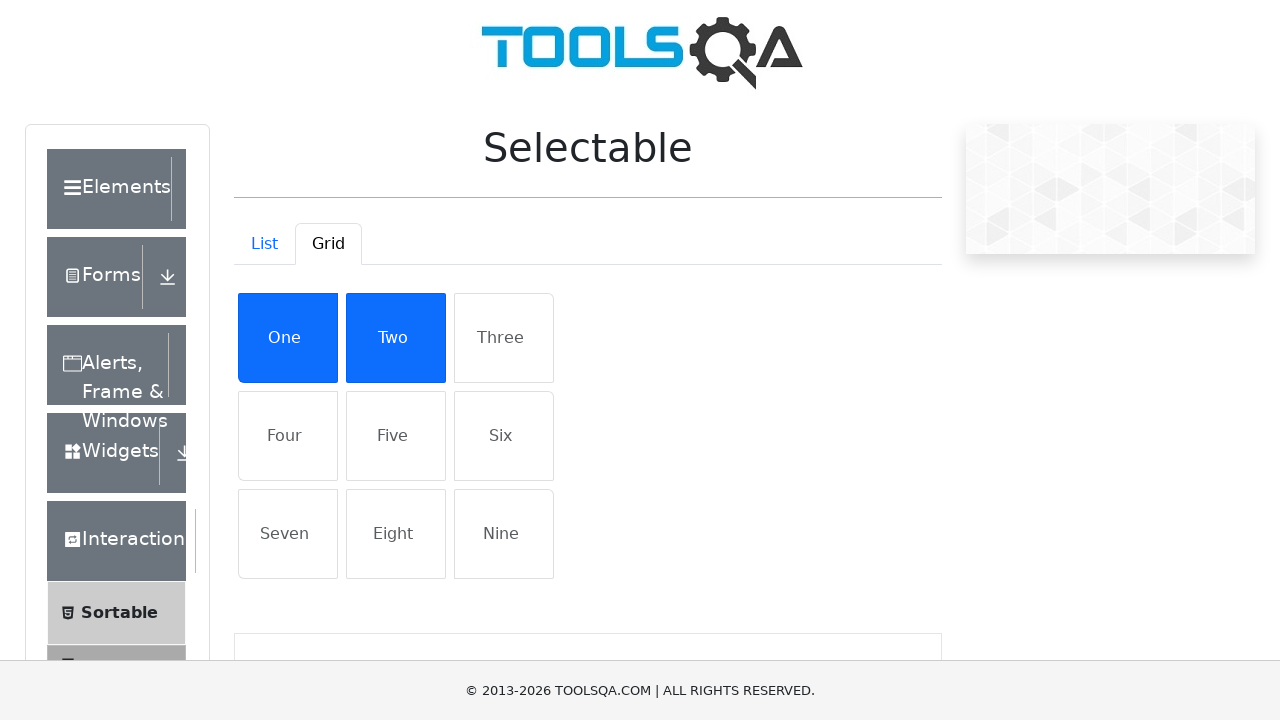

Selected grid item 'Three' at (504, 338) on xpath=//li[normalize-space()='Three']
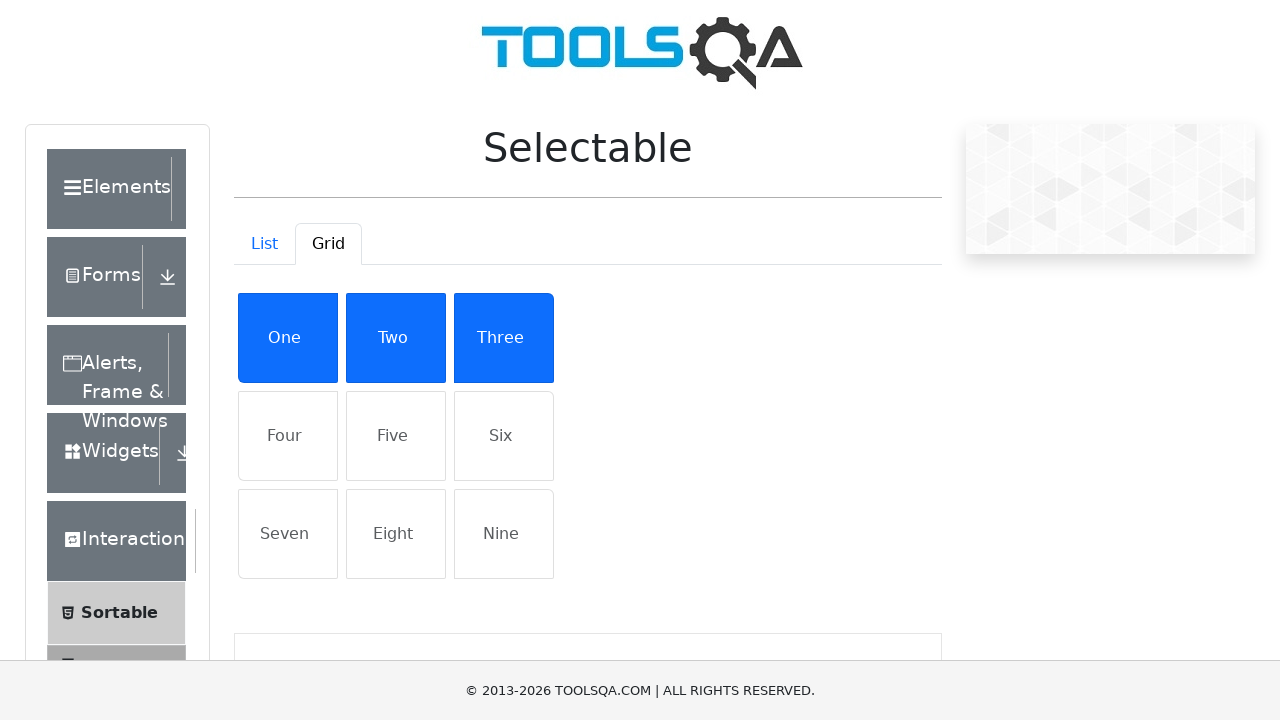

Scrolled down to see more grid items
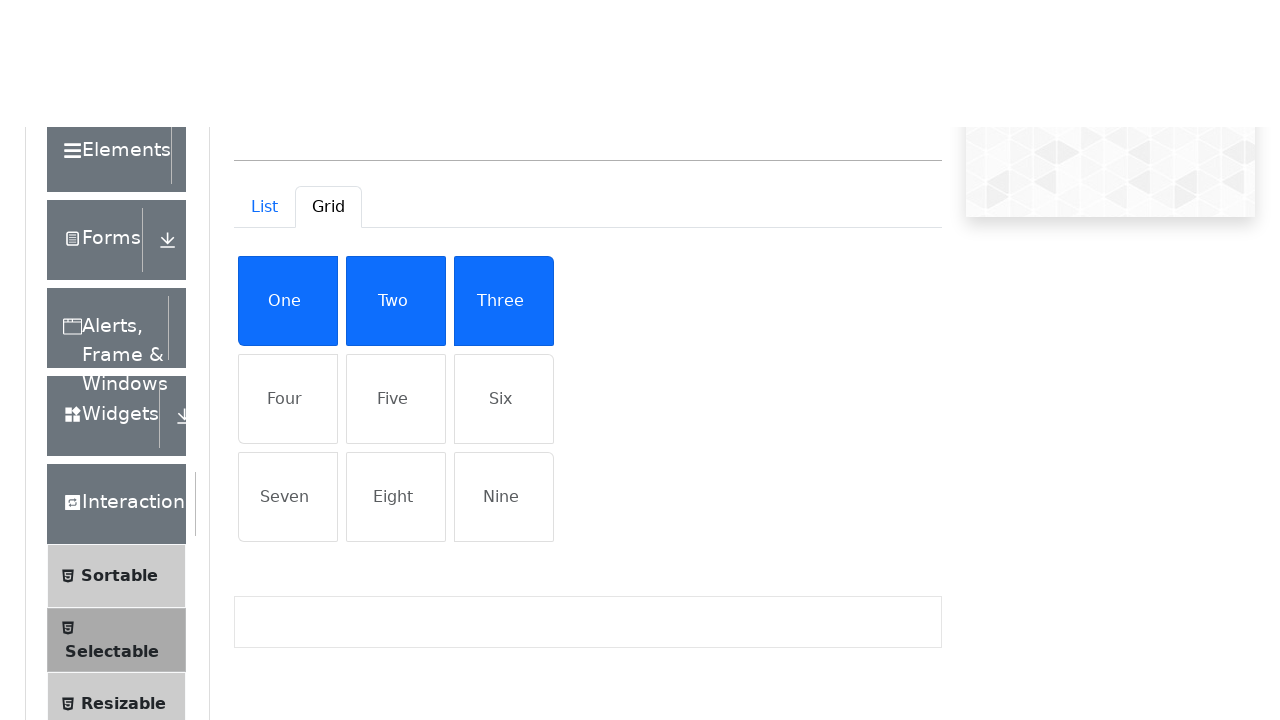

Selected grid item 'Four' at (288, 236) on xpath=//li[normalize-space()='Four']
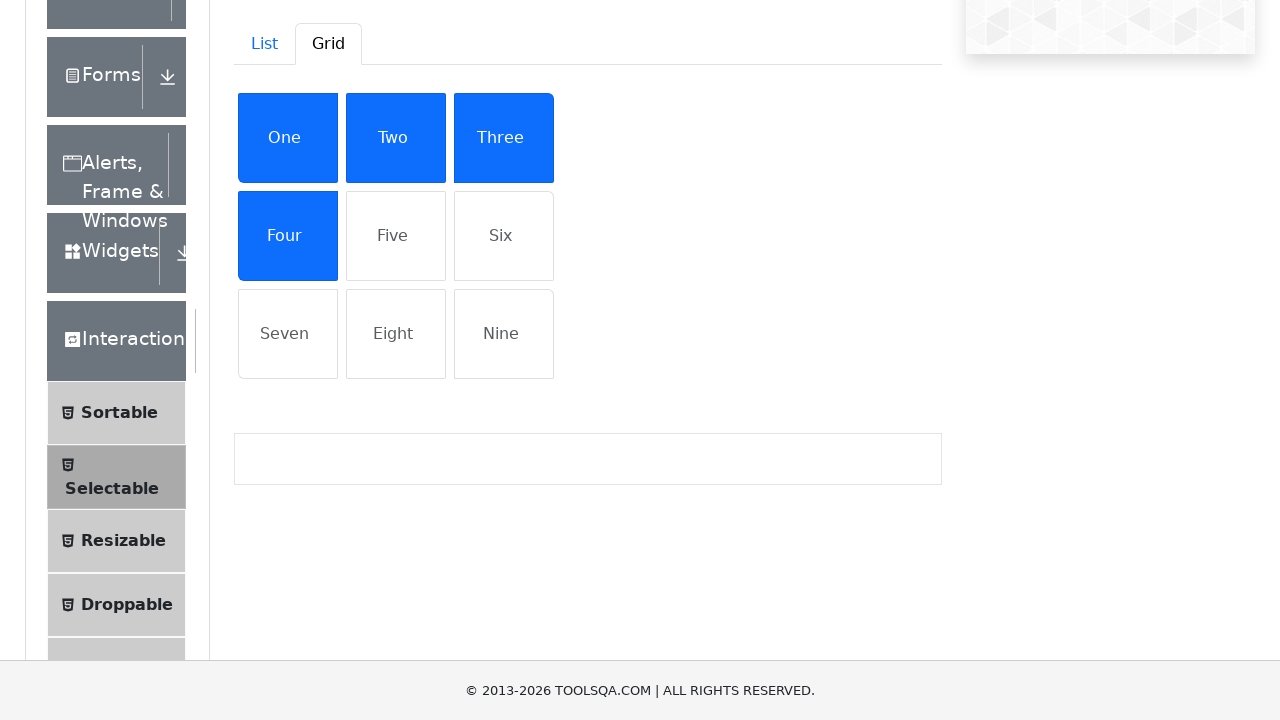

Selected grid item 'Five' at (396, 236) on xpath=//li[normalize-space()='Five']
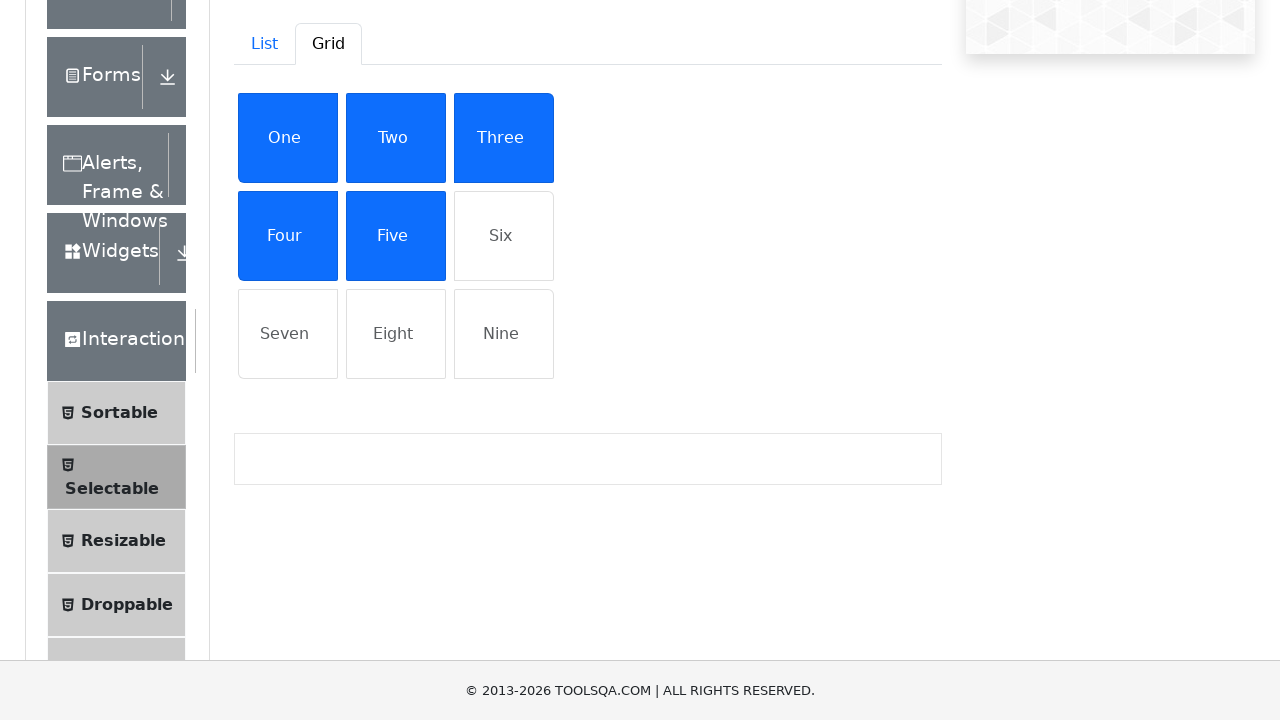

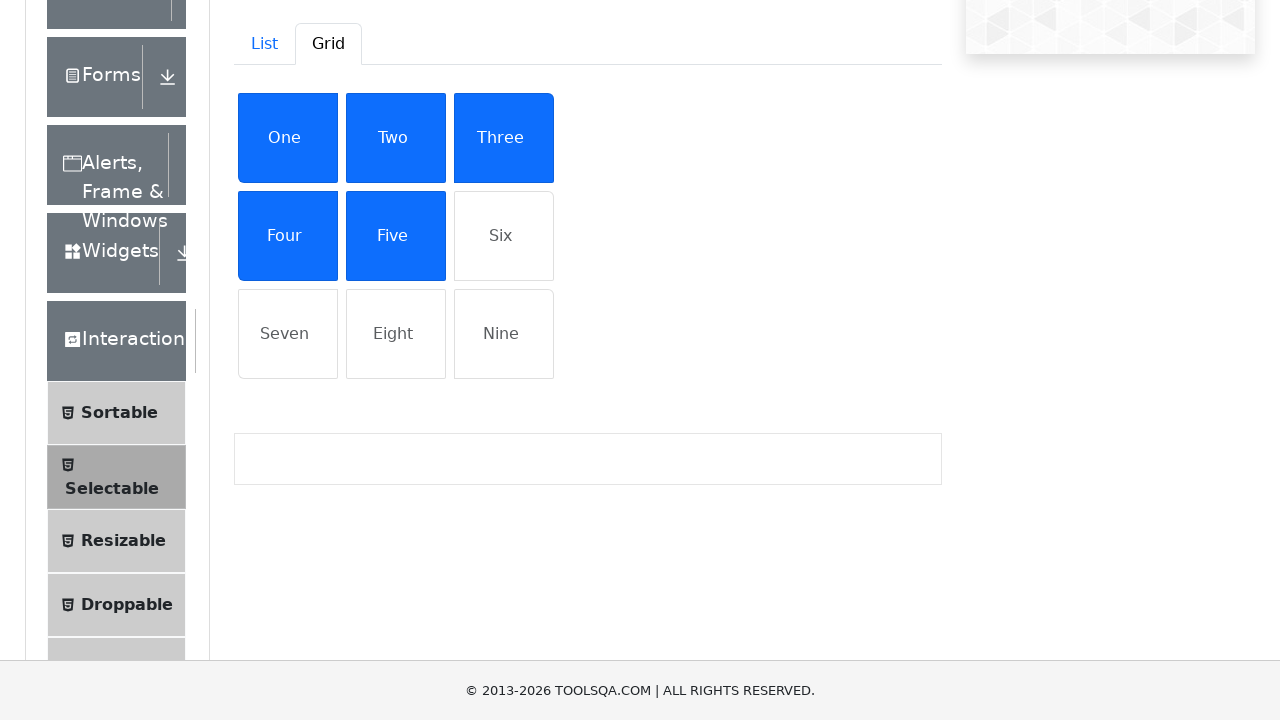